Tests dropdown selection functionality by selecting currency from dropdown and adjusting passenger count

Starting URL: https://rahulshettyacademy.com/dropdownsPractise/

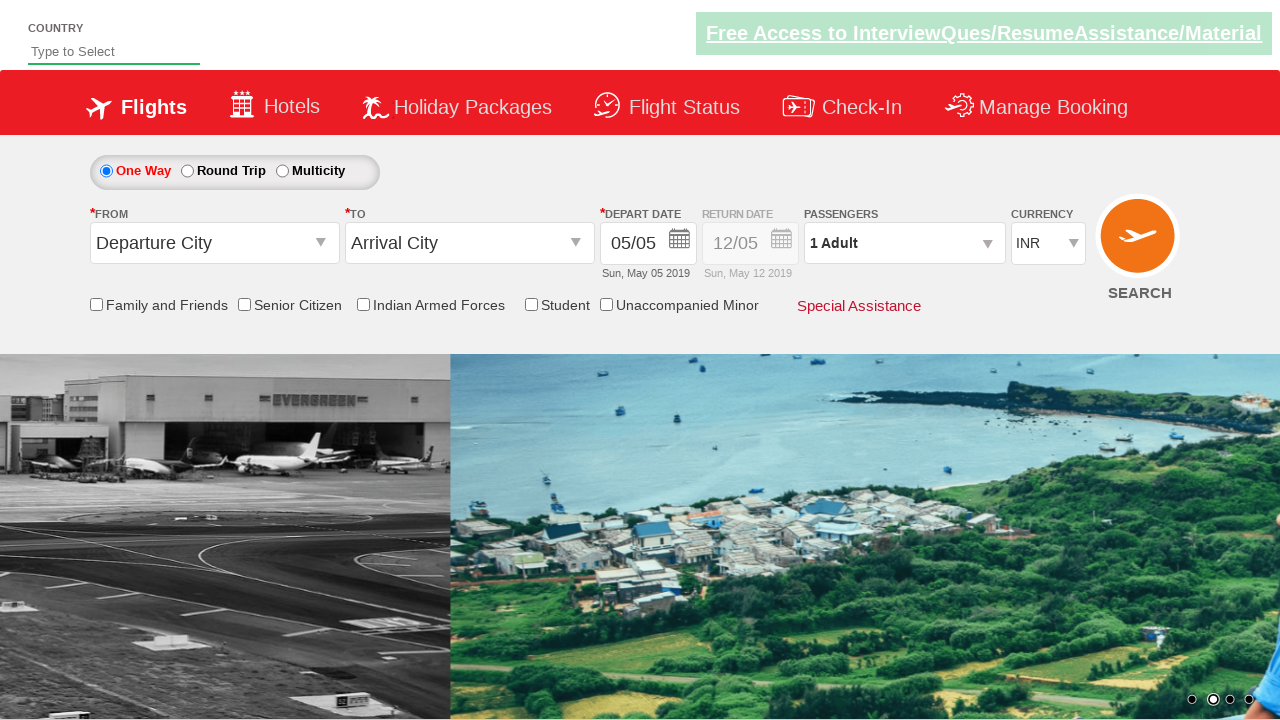

Selected AED currency from dropdown by index 2 on #ctl00_mainContent_DropDownListCurrency
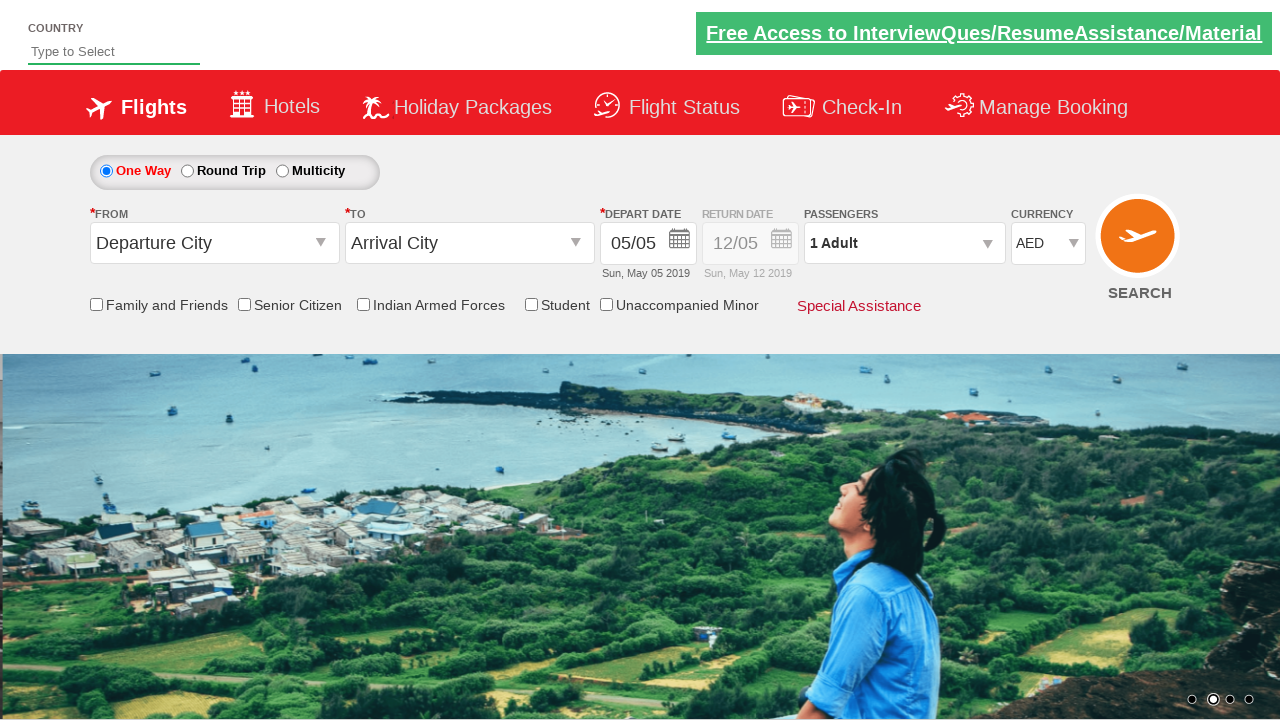

Clicked on passenger selection dropdown to open it at (904, 243) on #divpaxinfo
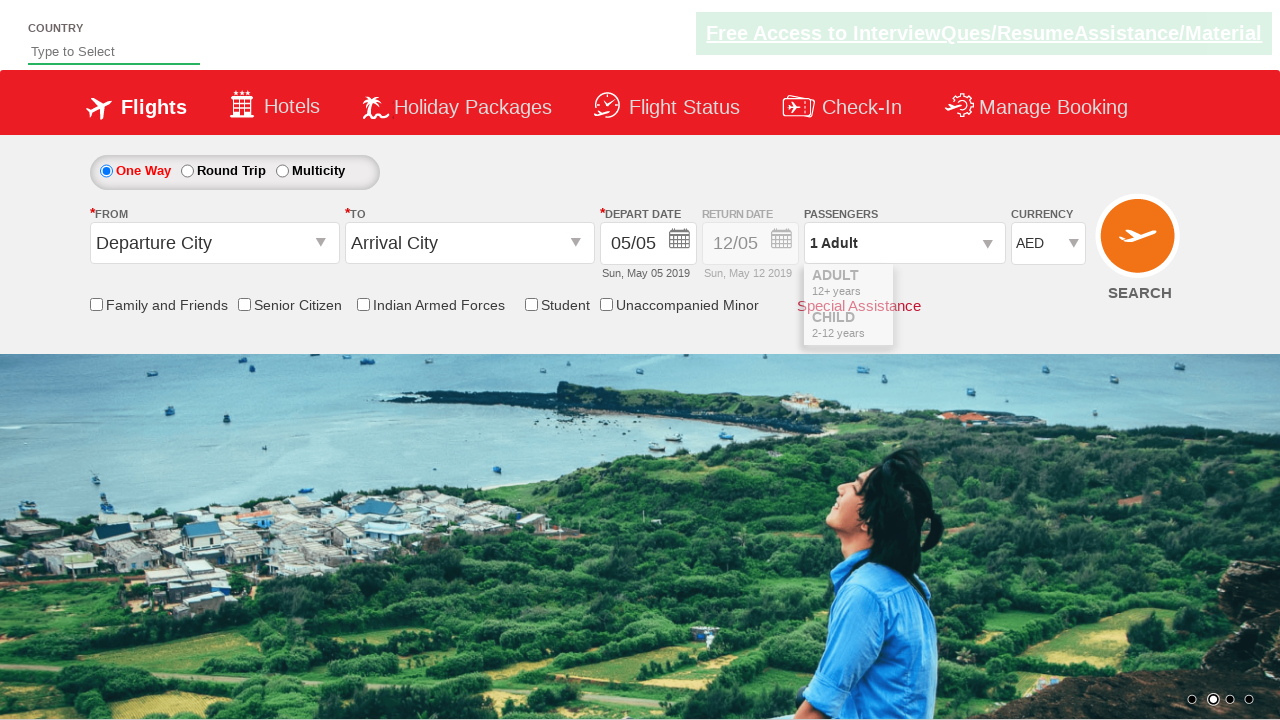

Waited 2000ms for passenger dropdown to fully open
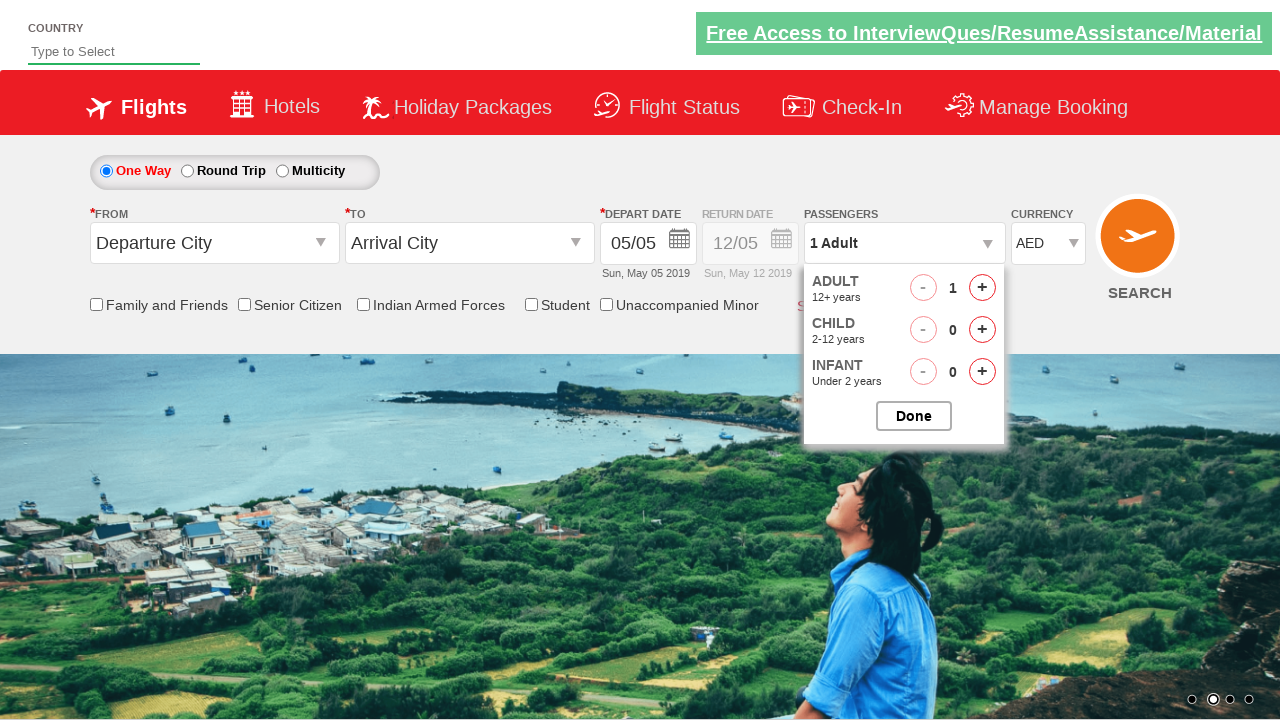

Clicked adult increment button (click 1 of 4) at (982, 288) on #hrefIncAdt
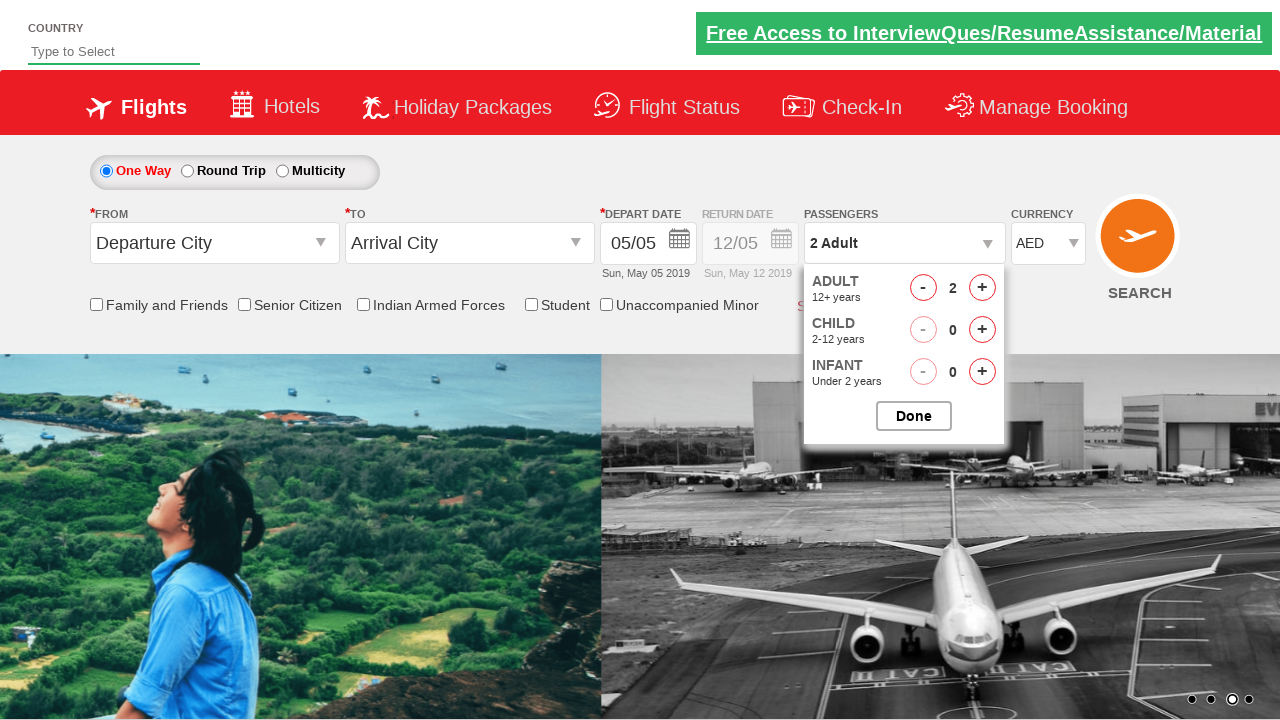

Clicked adult increment button (click 2 of 4) at (982, 288) on #hrefIncAdt
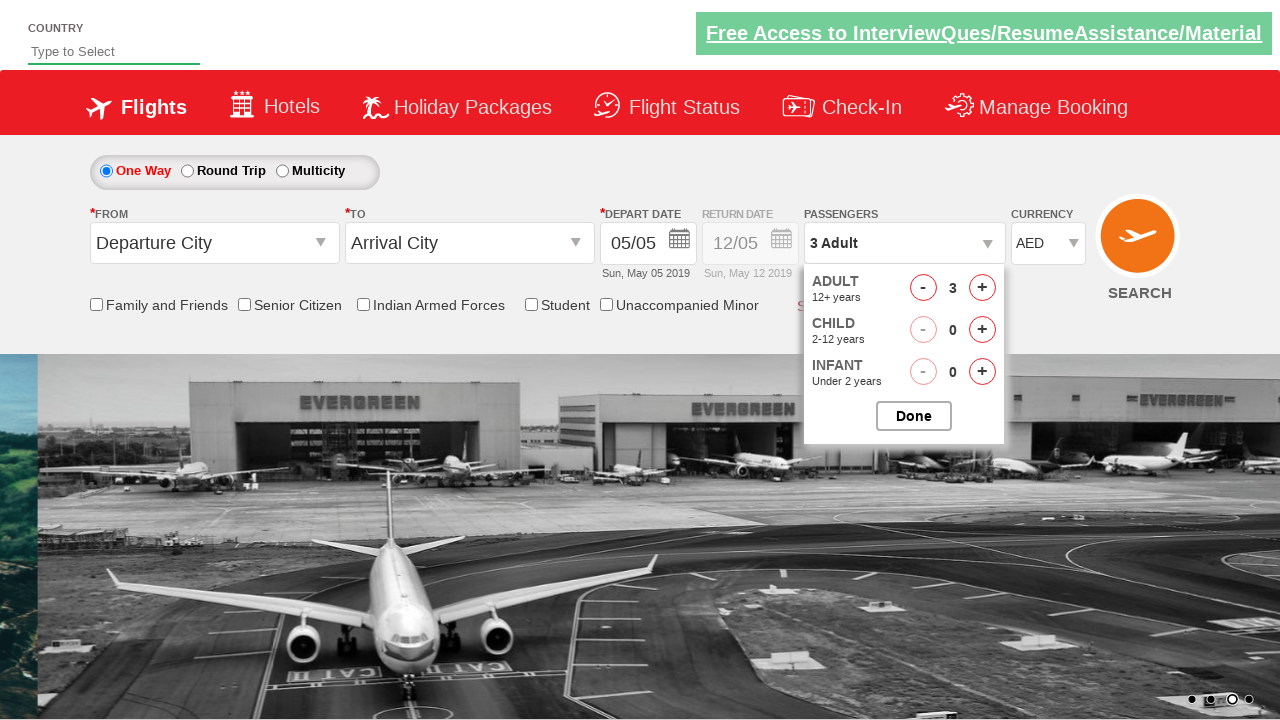

Clicked adult increment button (click 3 of 4) at (982, 288) on #hrefIncAdt
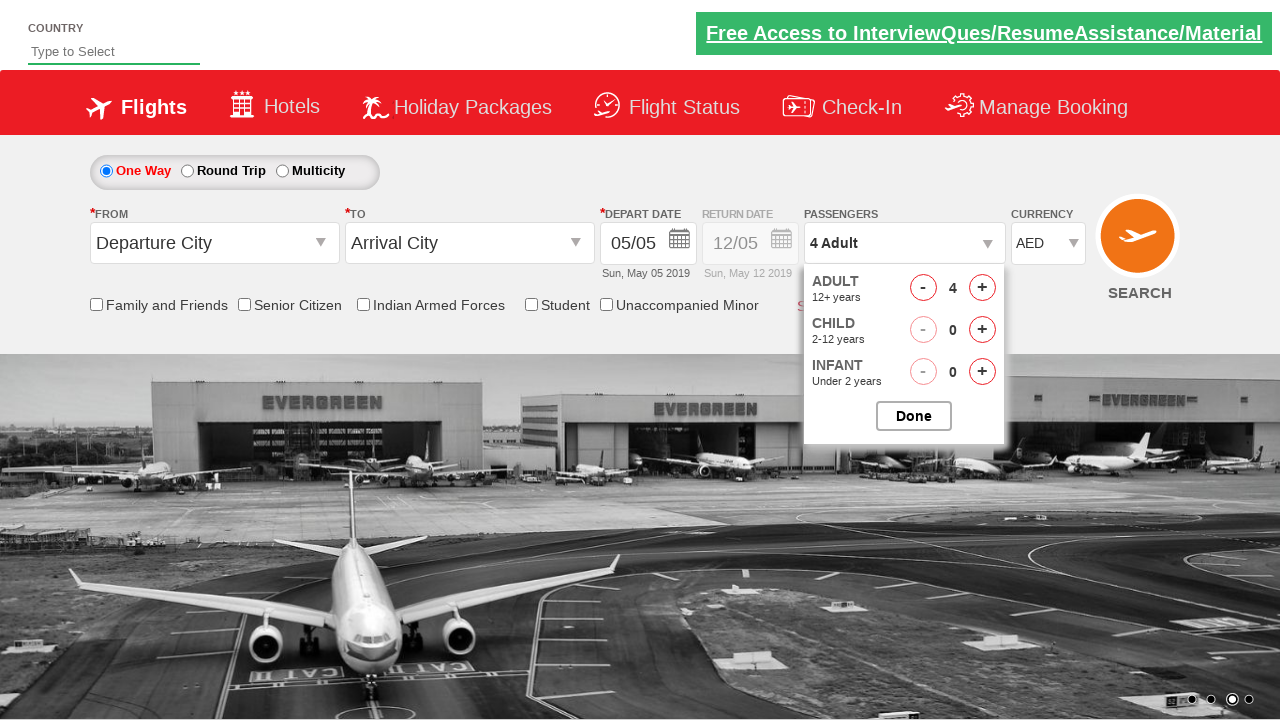

Clicked adult increment button (click 4 of 4) at (982, 288) on #hrefIncAdt
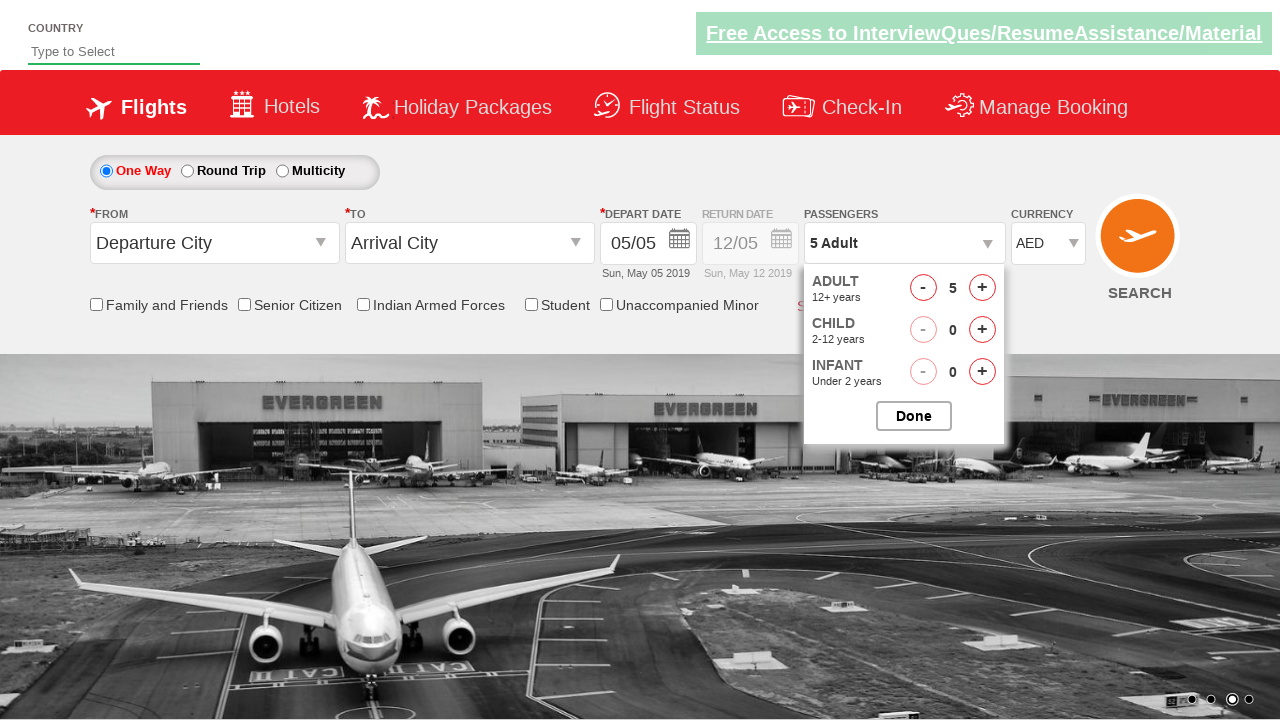

Retrieved passenger info text: '5 Adult'
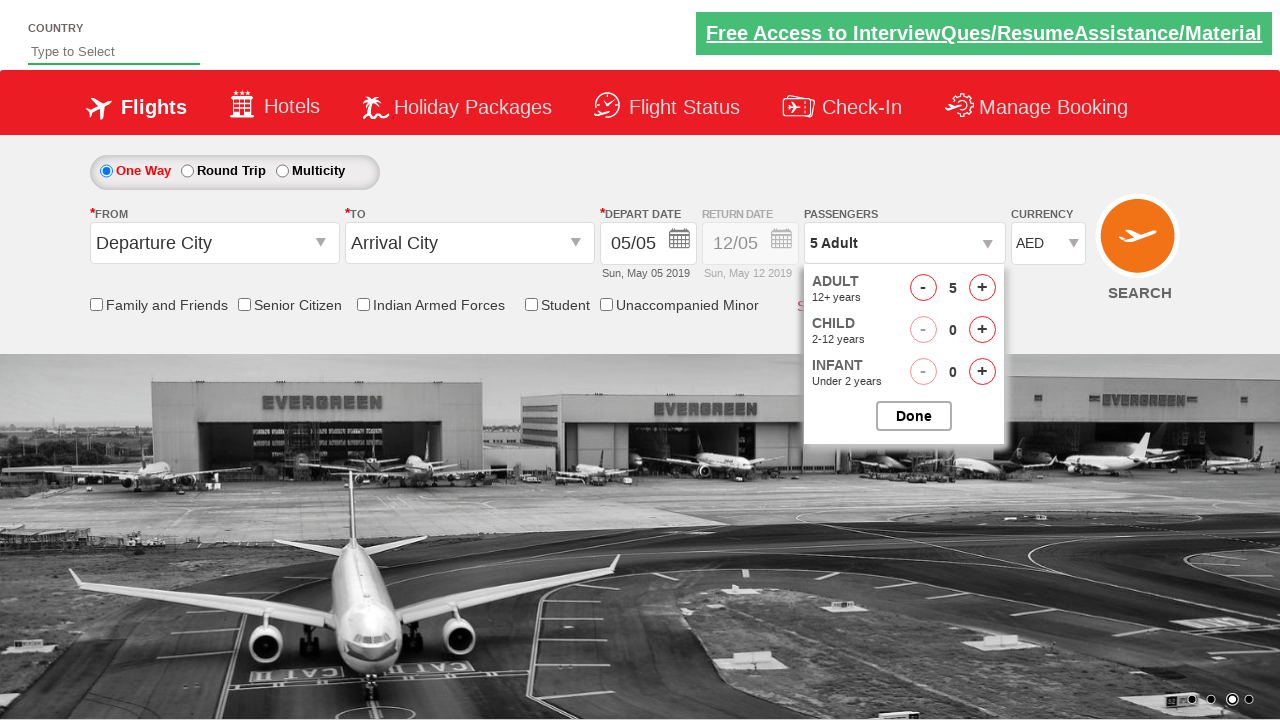

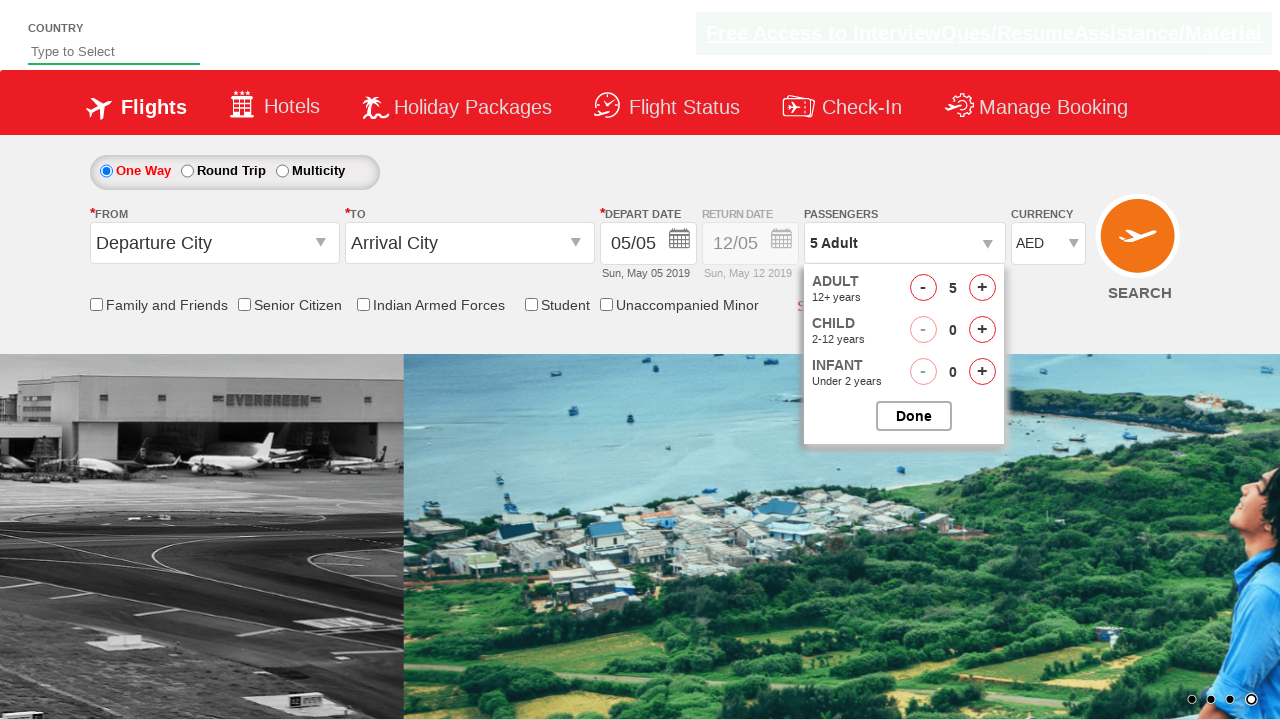